Tests dropdown selection functionality by selecting options using both visible text and value attributes on a dropdown element

Starting URL: https://the-internet.herokuapp.com/dropdown

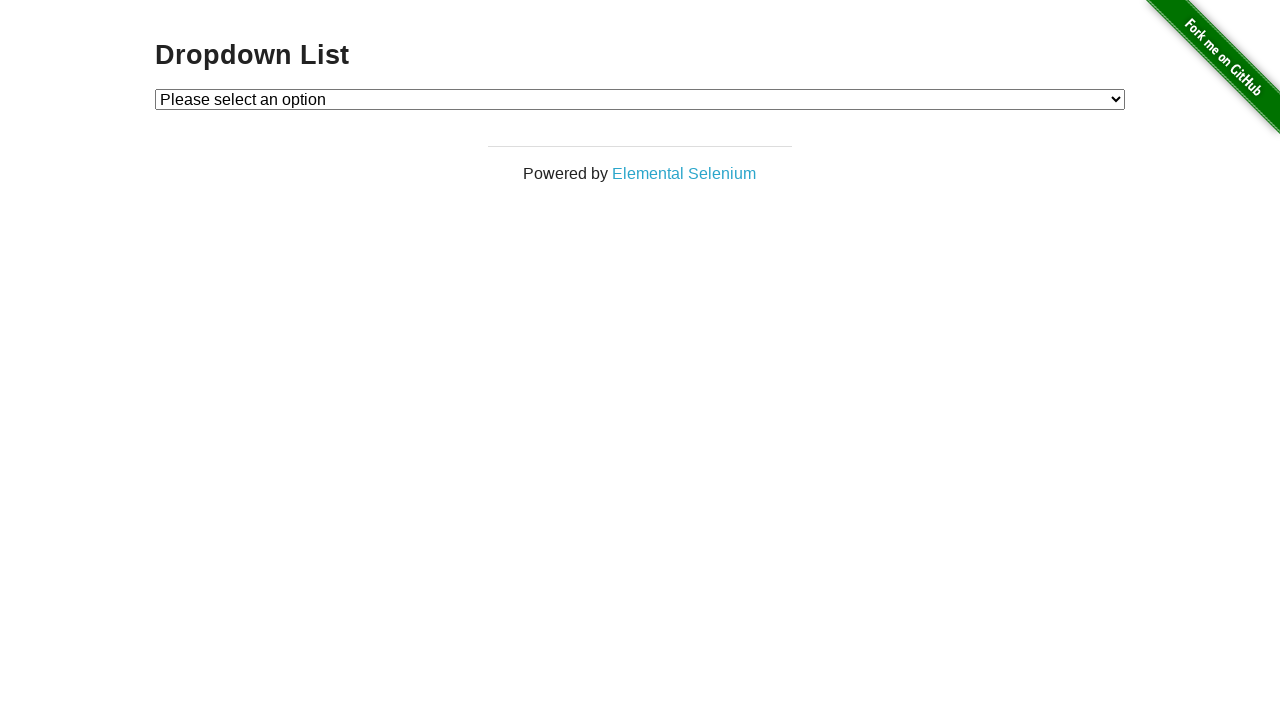

Selected 'Option 1' from dropdown by visible text on #dropdown
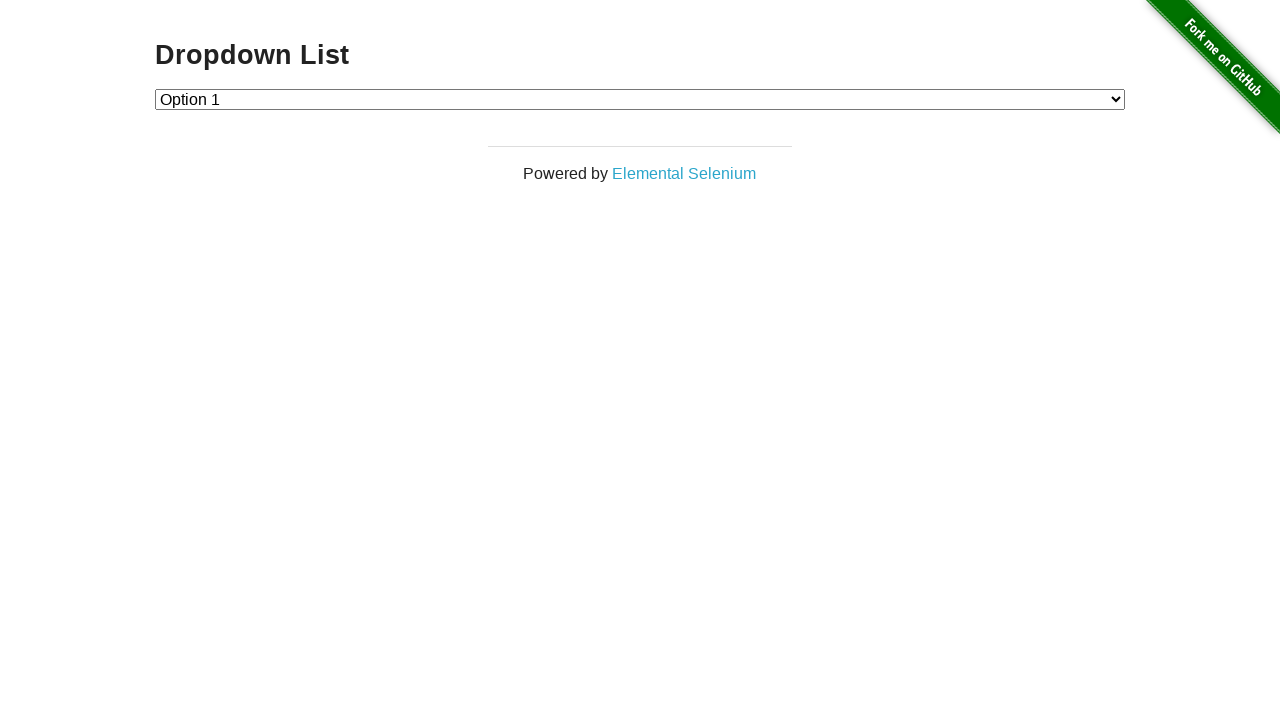

Selected 'Option 2' from dropdown by visible text on #dropdown
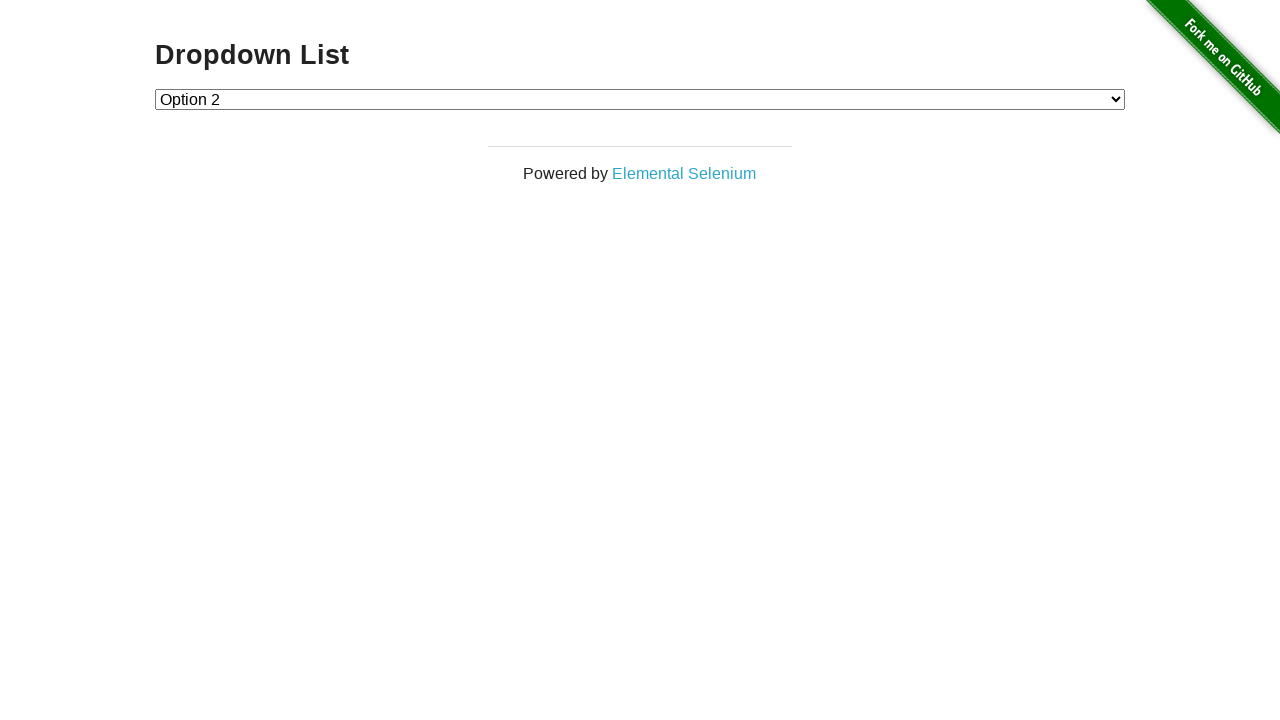

Selected dropdown option with value '1' on #dropdown
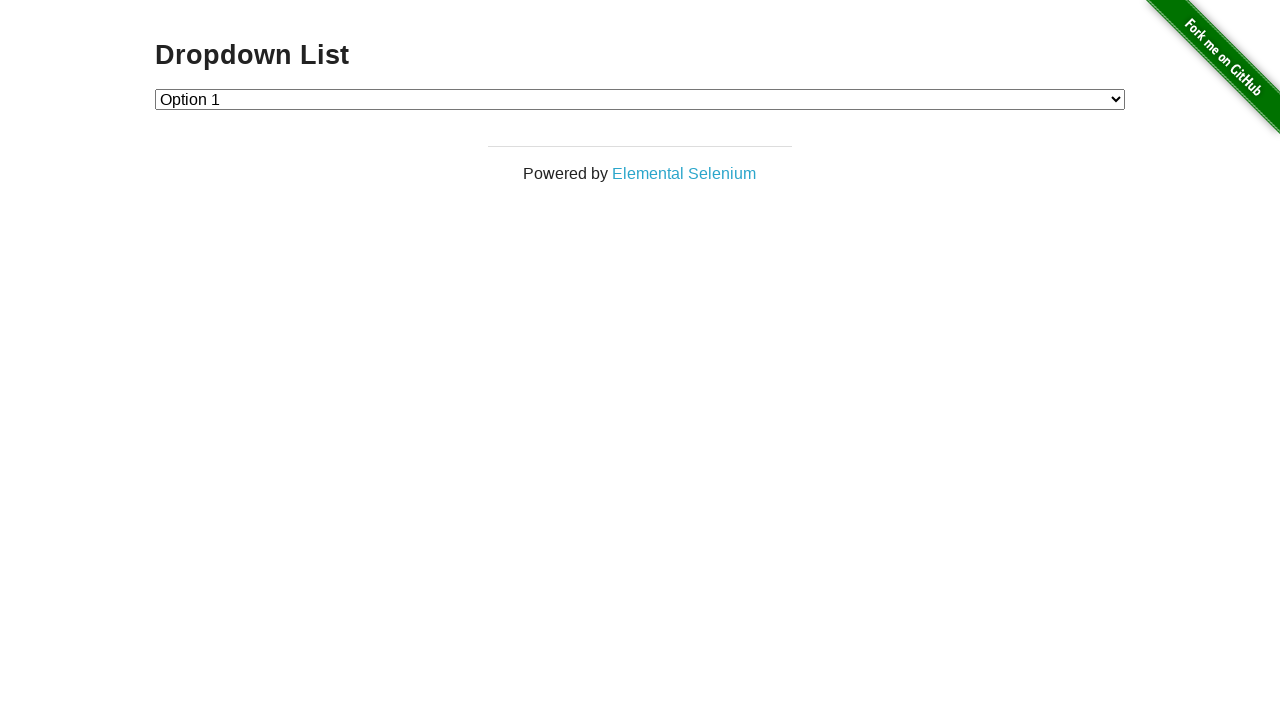

Selected dropdown option with value '2' on #dropdown
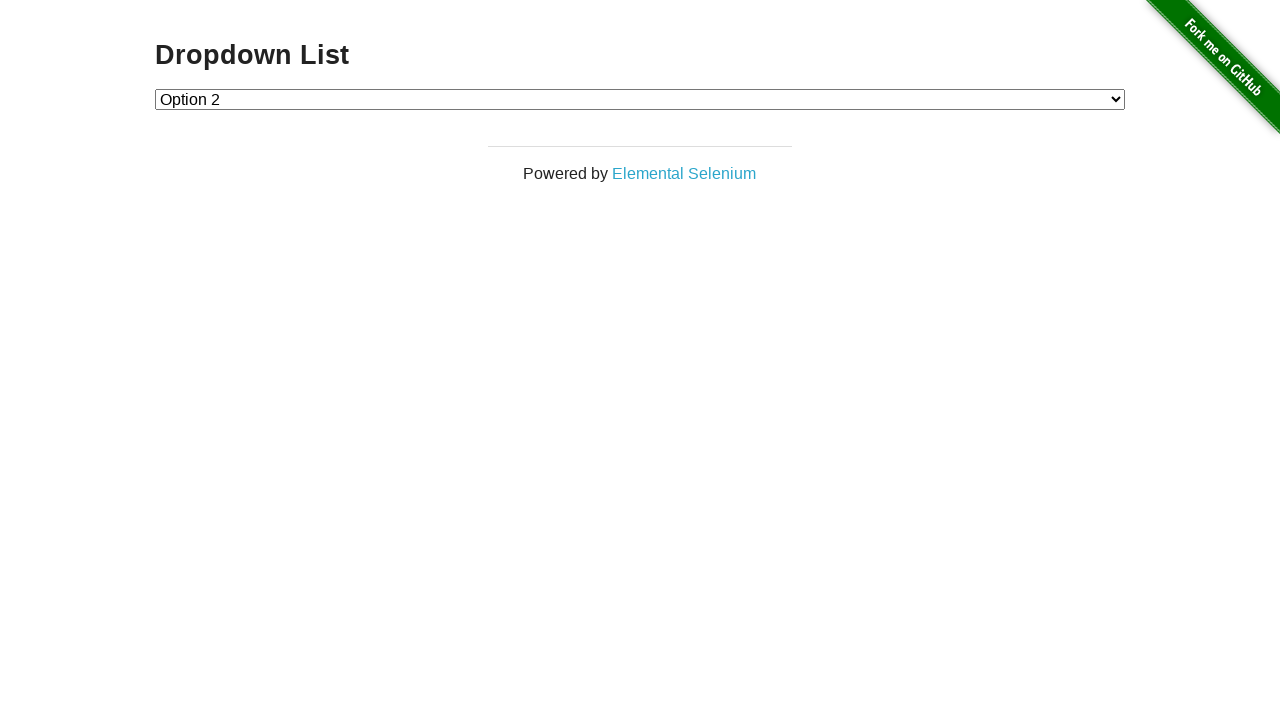

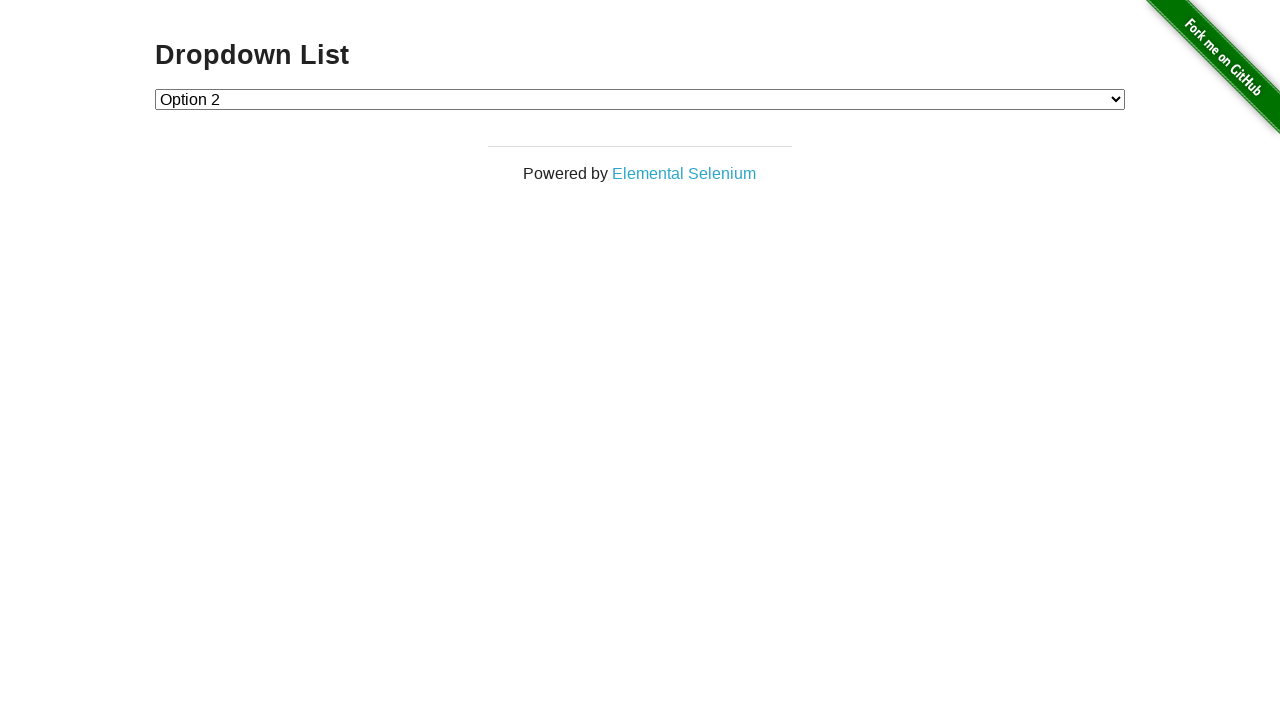